Opens the AJIO fashion e-commerce website homepage

Starting URL: https://www.ajio.com/

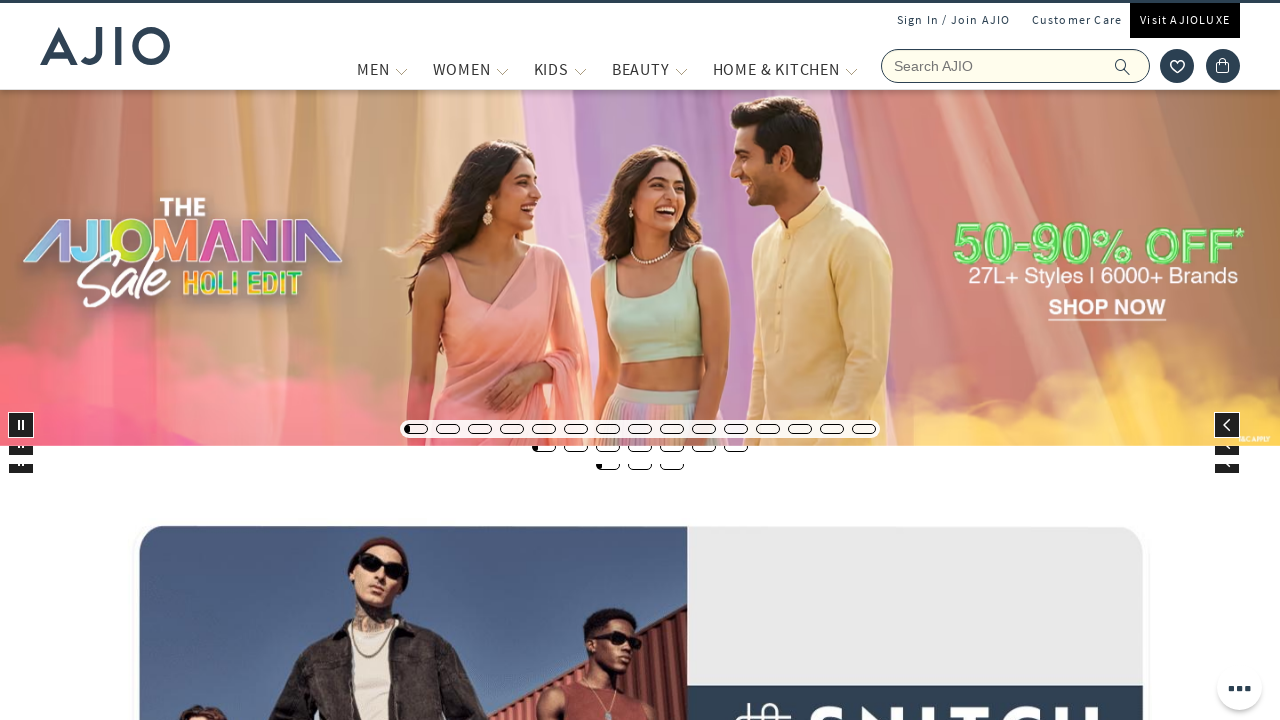

AJIO homepage loaded - DOM content ready
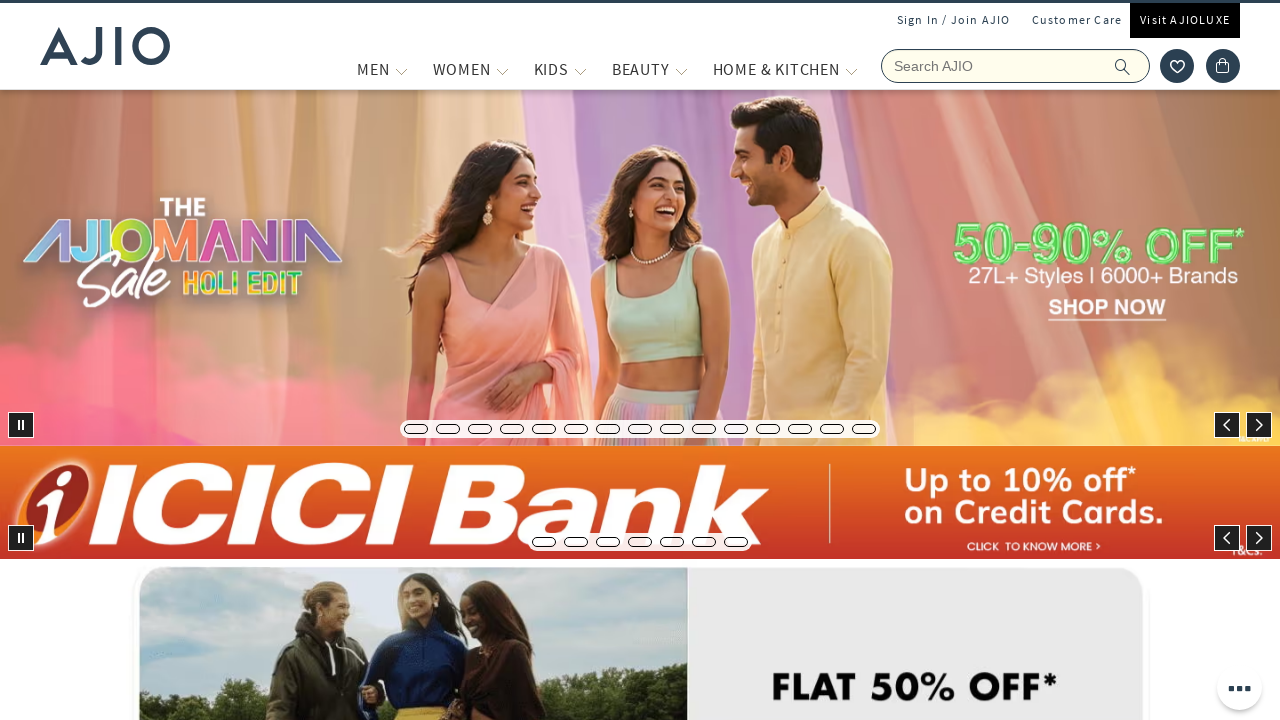

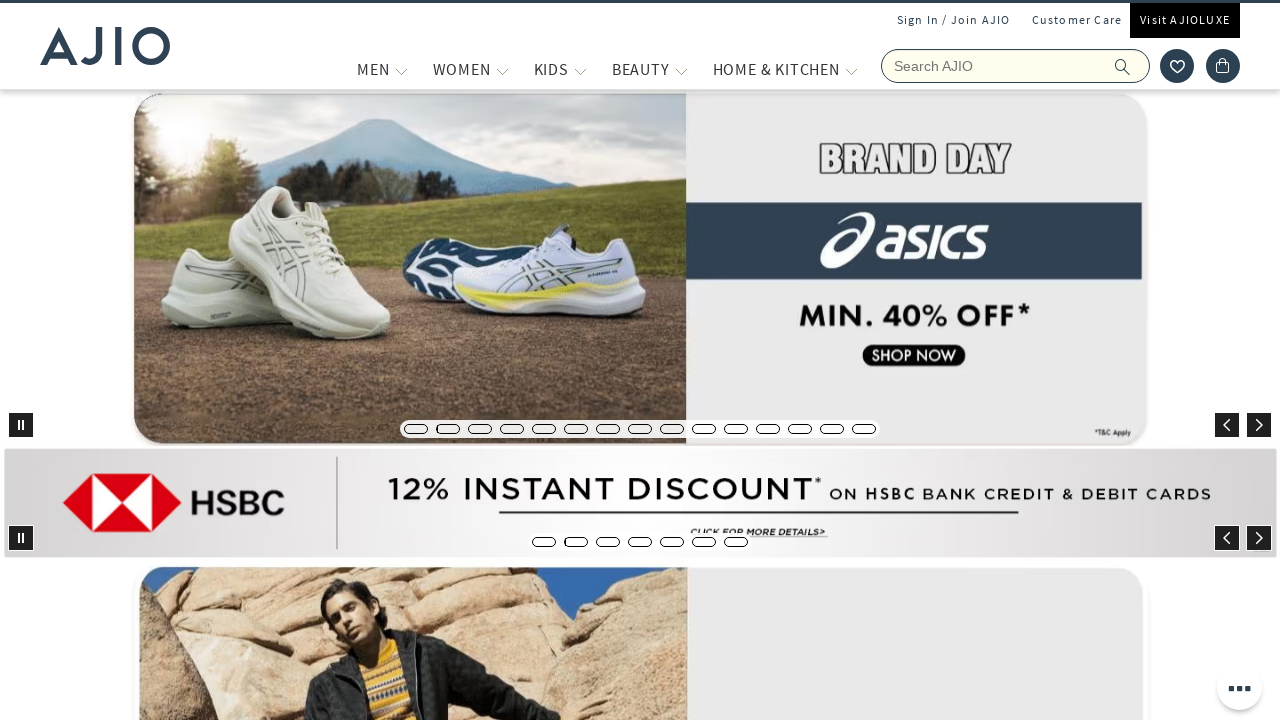